Tests form interaction by clicking an input field, entering a name, triggering a JavaScript alert, and accepting the alert dialog.

Starting URL: https://rahulshettyacademy.com/AutomationPractice/

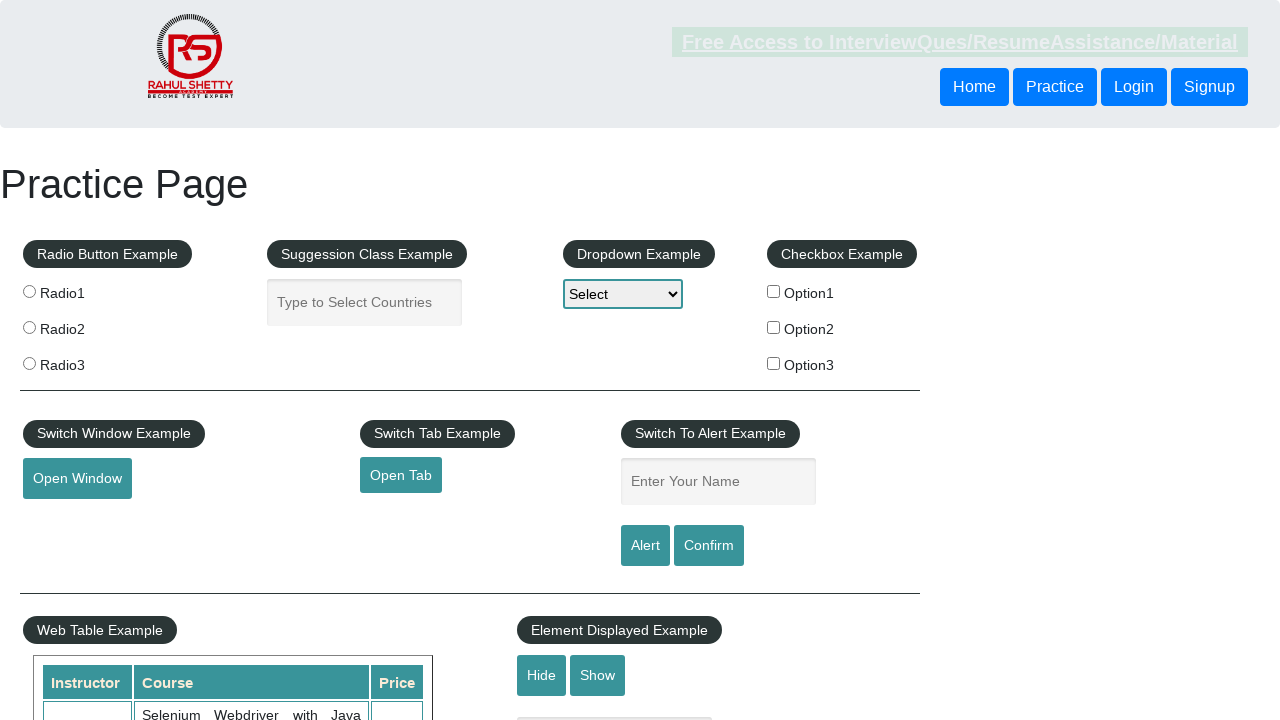

Clicked on the name input field at (718, 482) on input[name='enter-name']
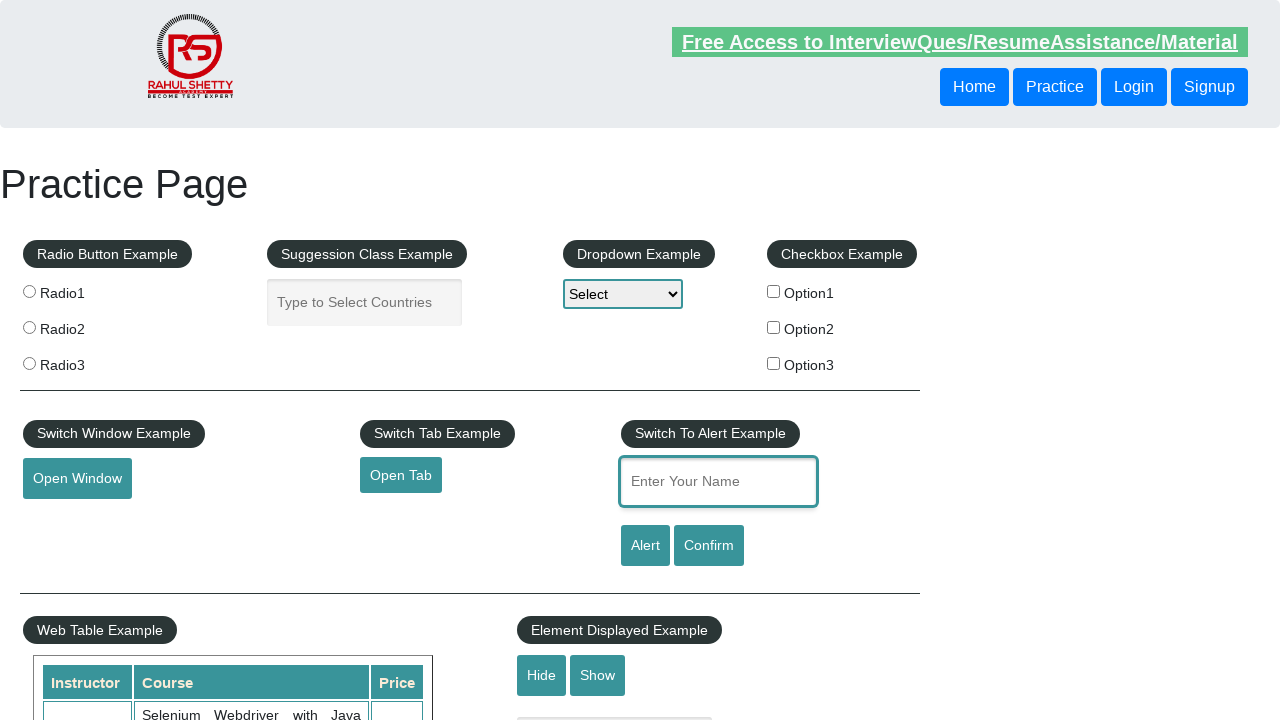

Entered 'Dwarak' in the name input field on input[name='enter-name']
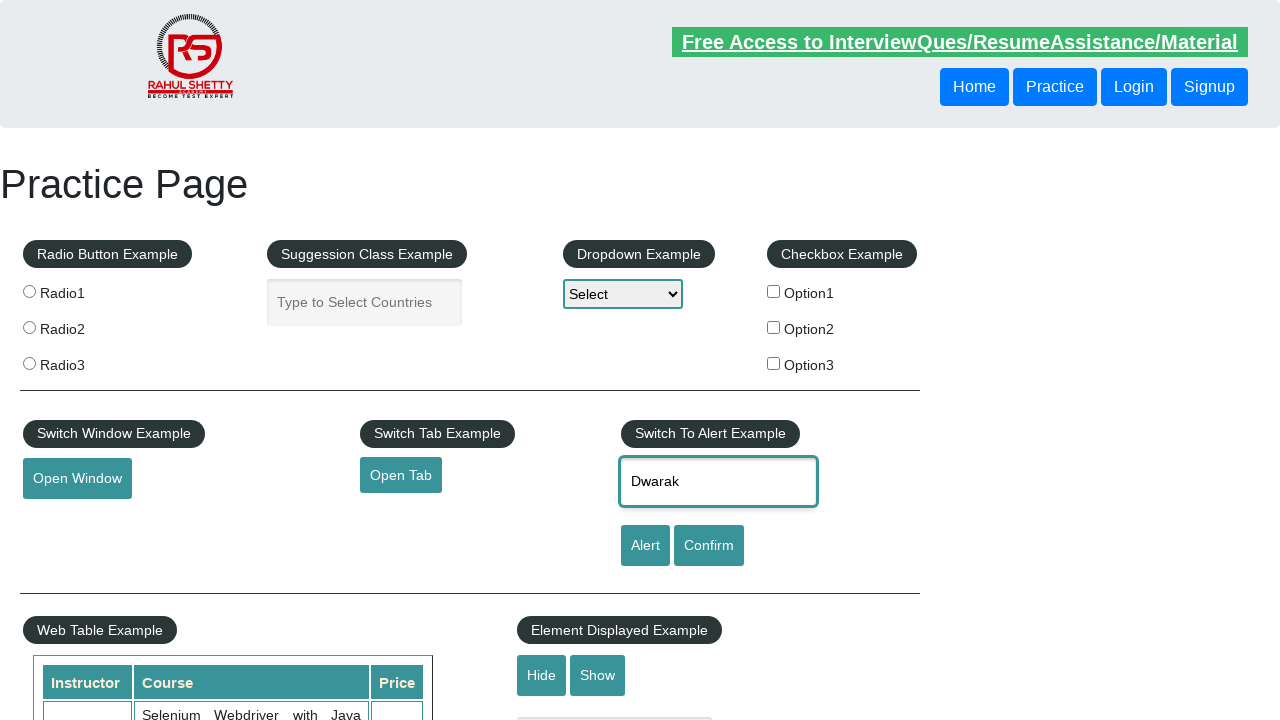

Set up dialog handler to automatically accept alerts
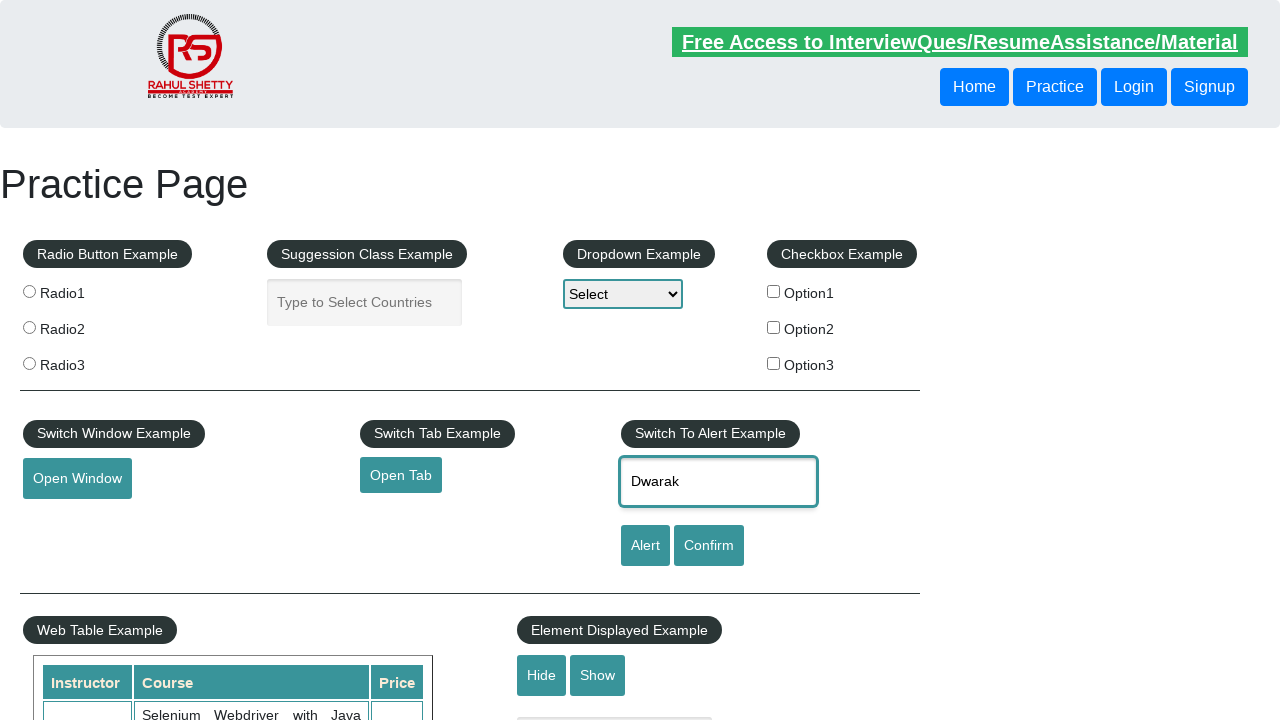

Clicked the alert button to trigger JavaScript alert at (645, 546) on #alertbtn
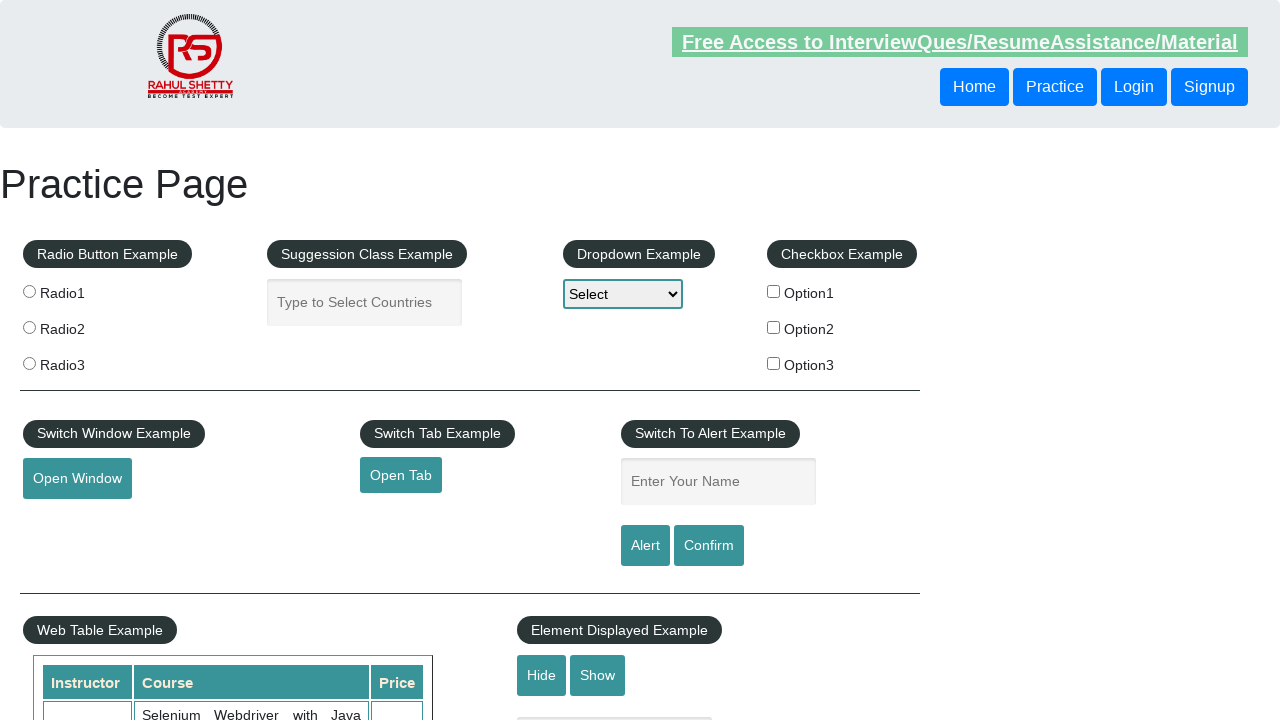

Waited for alert dialog to be processed
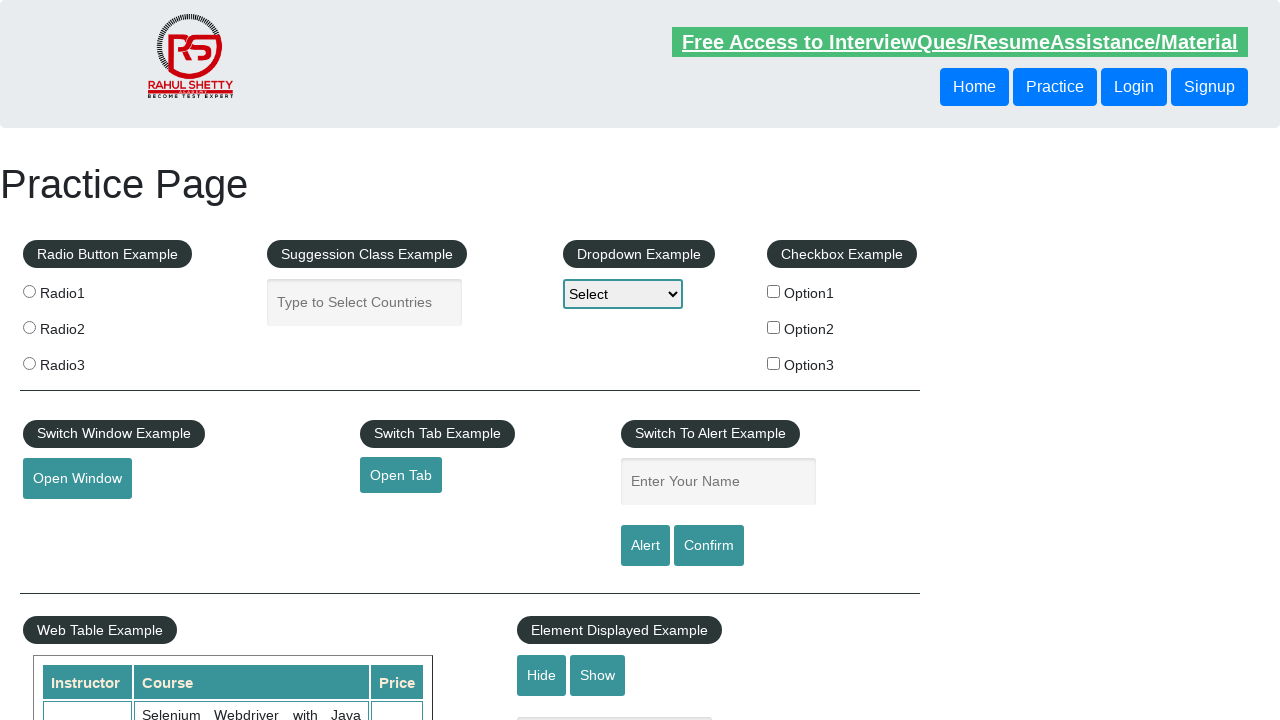

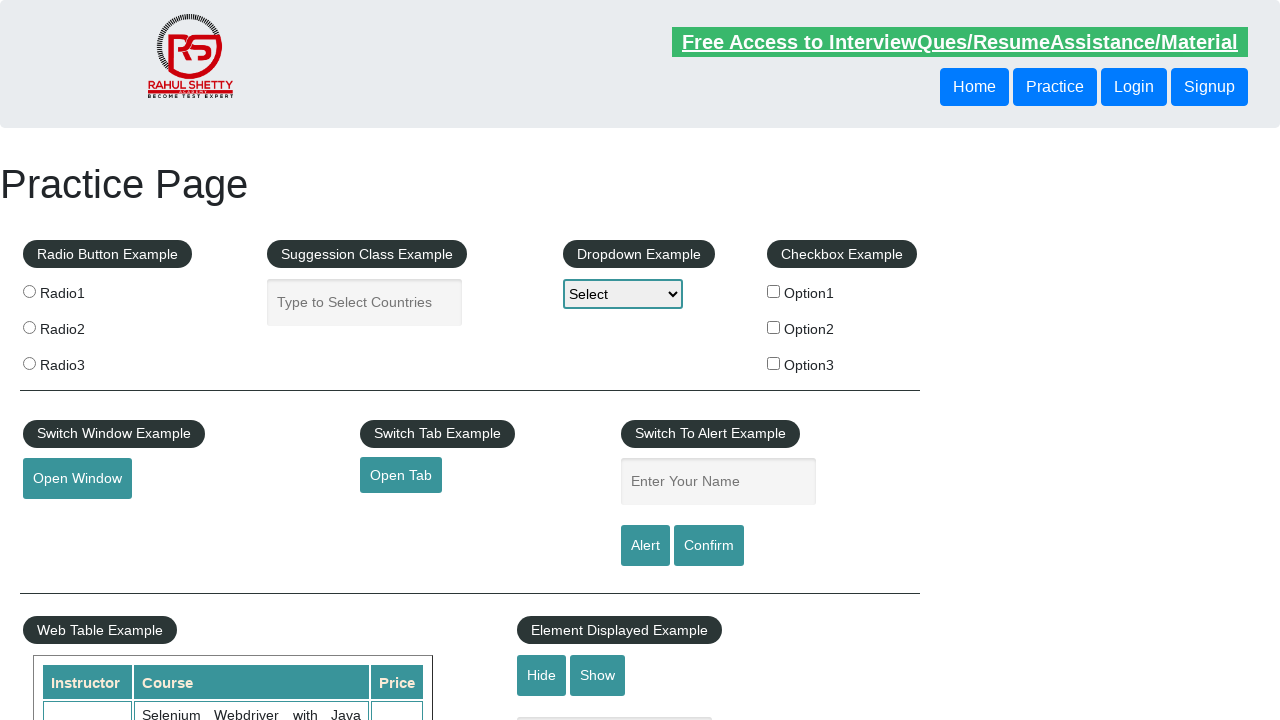